Tests GitHub search functionality by searching for a specific repository, navigating to it, opening the Issues tab, and verifying a specific issue exists.

Starting URL: https://github.com/

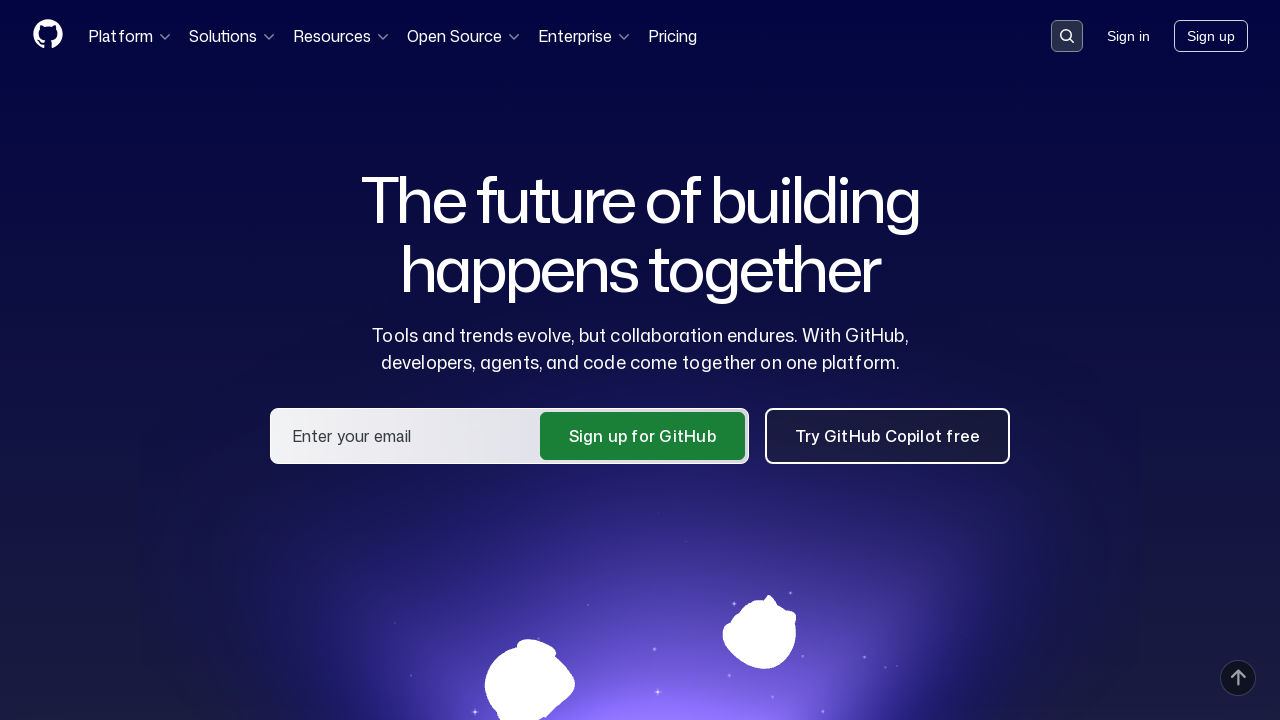

Clicked on the search input field at (1067, 36) on .search-input
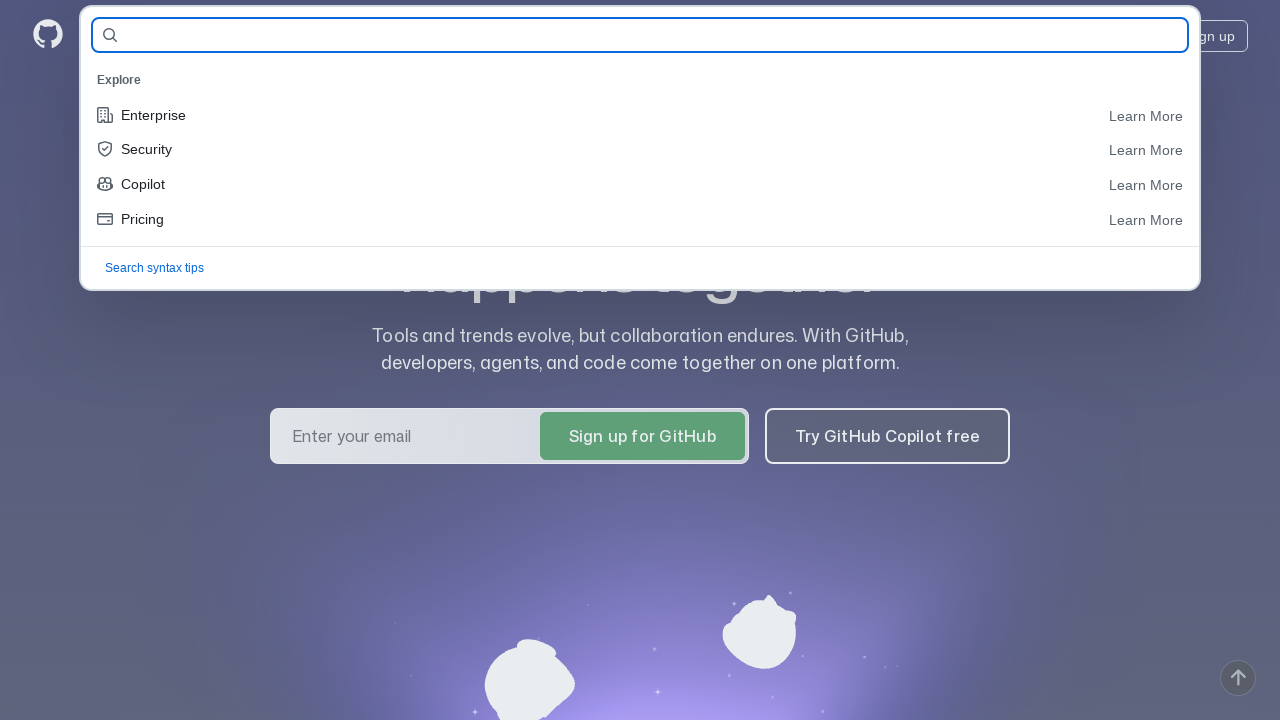

Filled search field with repository name 'IlveraKrasnova-QA/AllureReportsHomeWork' on #query-builder-test
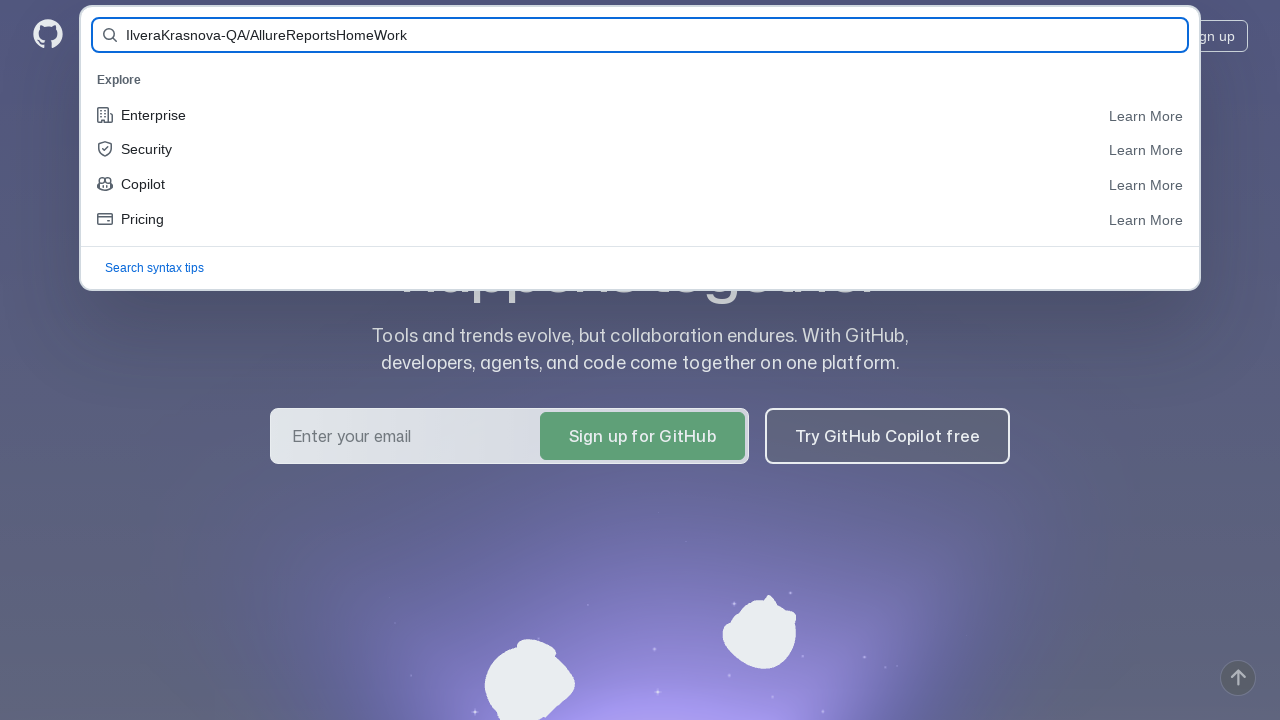

Pressed Enter to submit search query on #query-builder-test
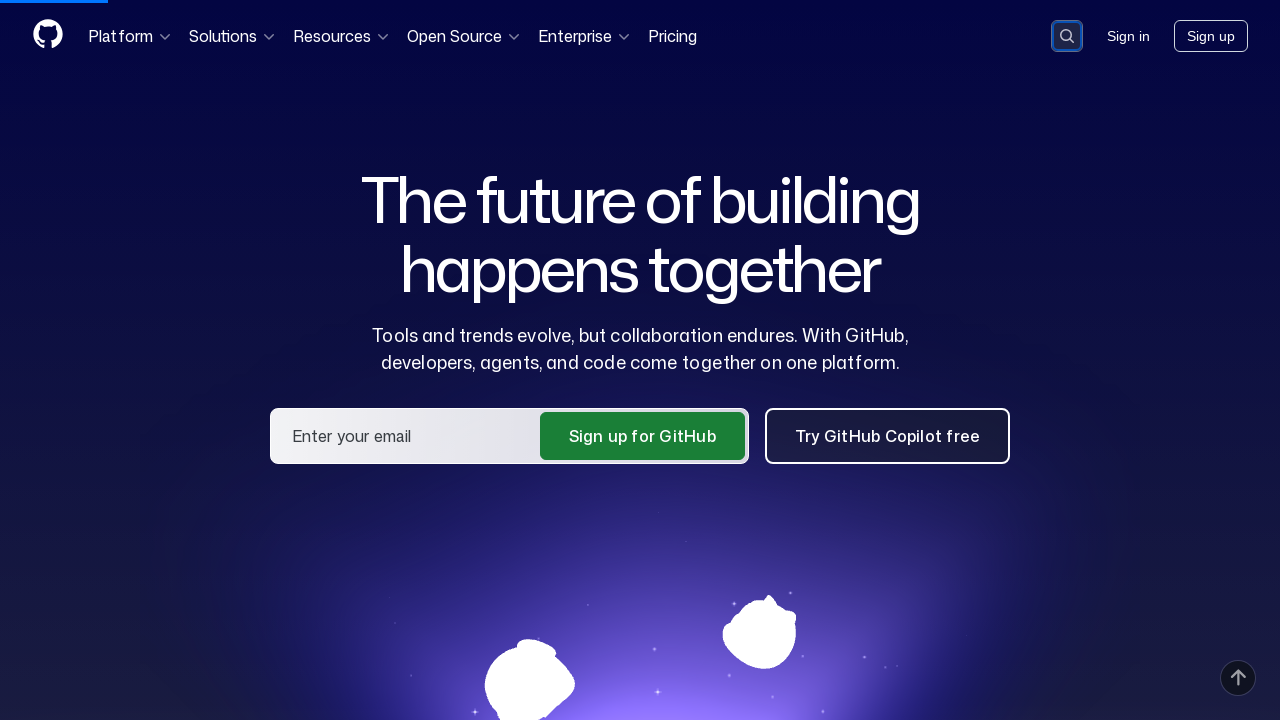

Clicked on the repository link in search results at (538, 161) on a:has-text('IlveraKrasnova-QA/AllureReportsHomeWork')
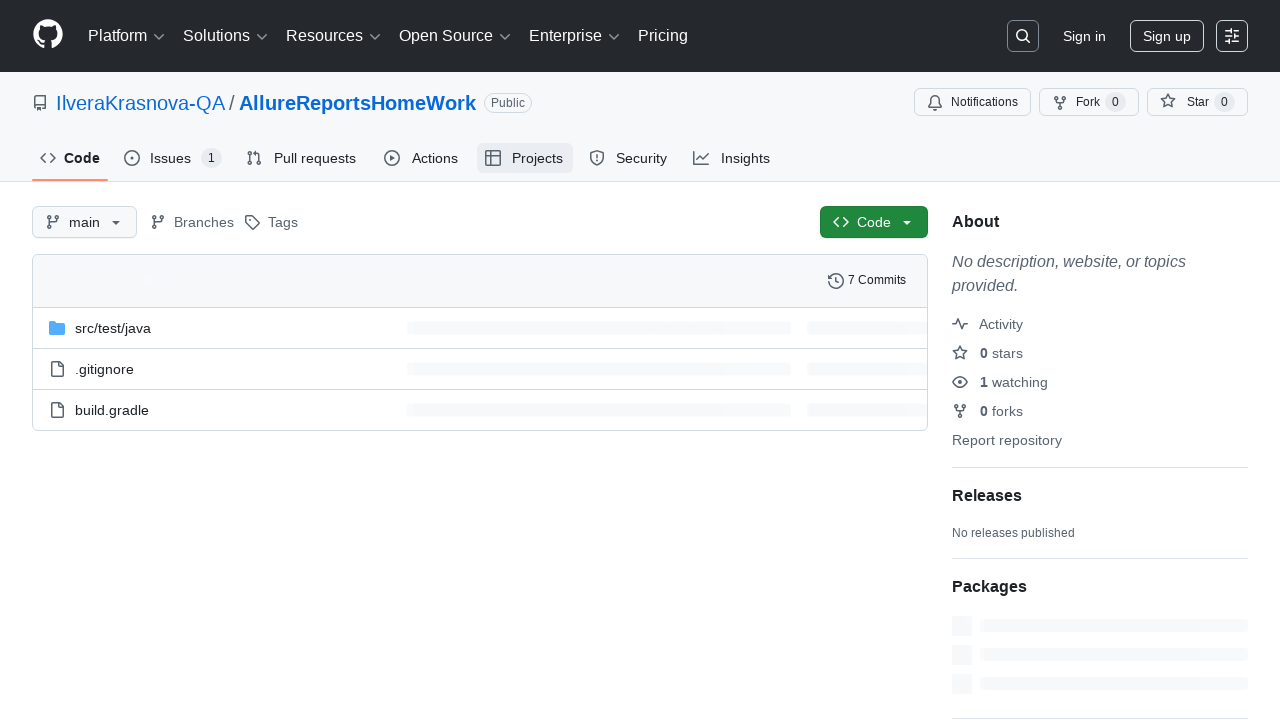

Clicked on the Issues tab at (173, 158) on #issues-tab
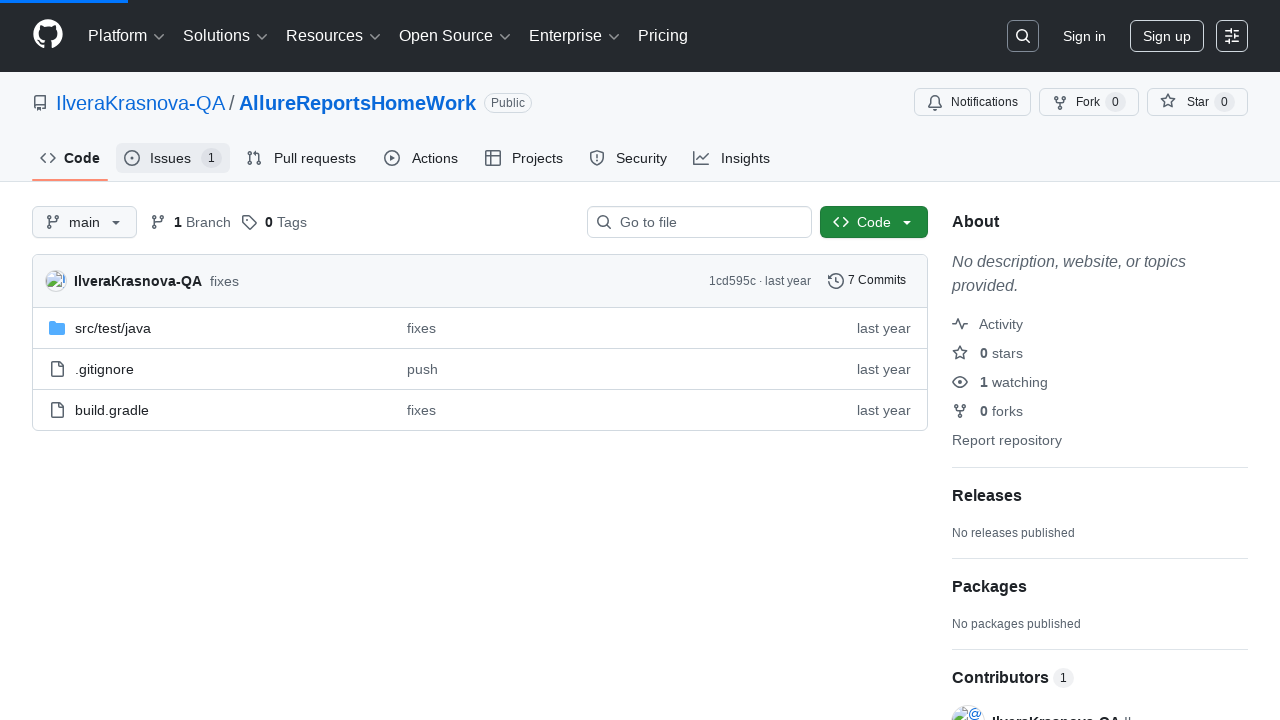

Verified the issue 'simple issue' is visible on the Issues page
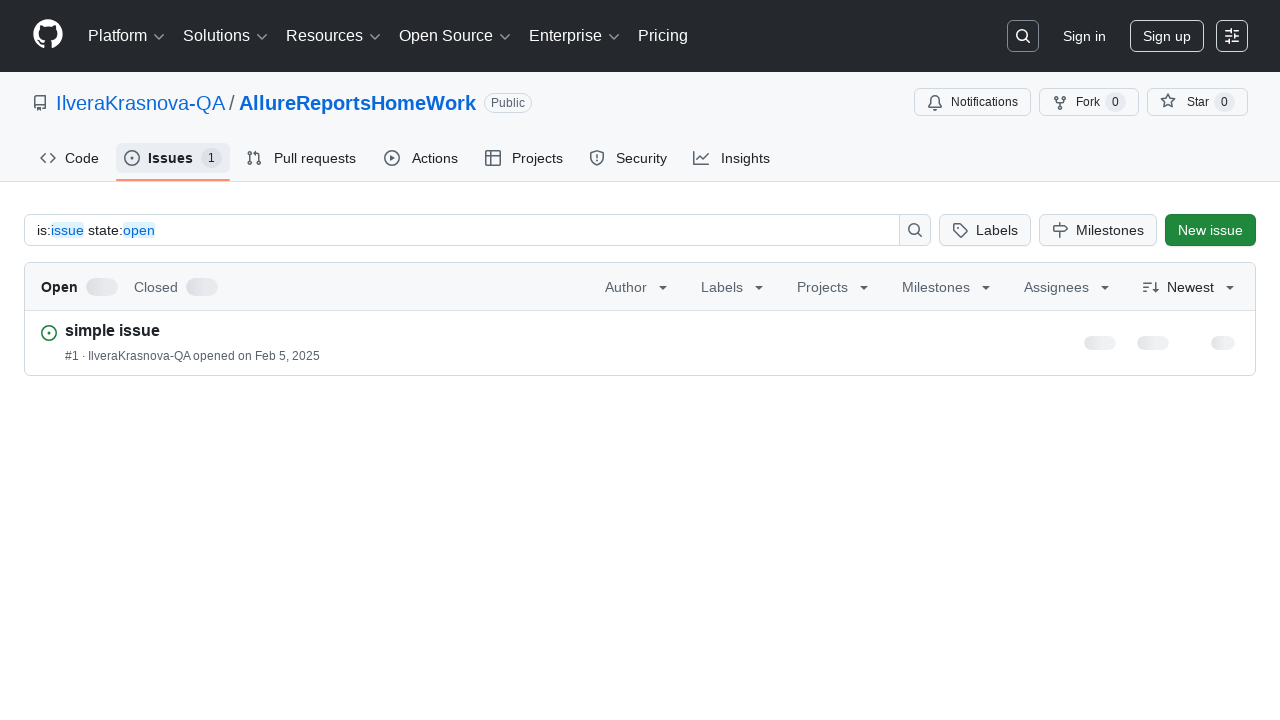

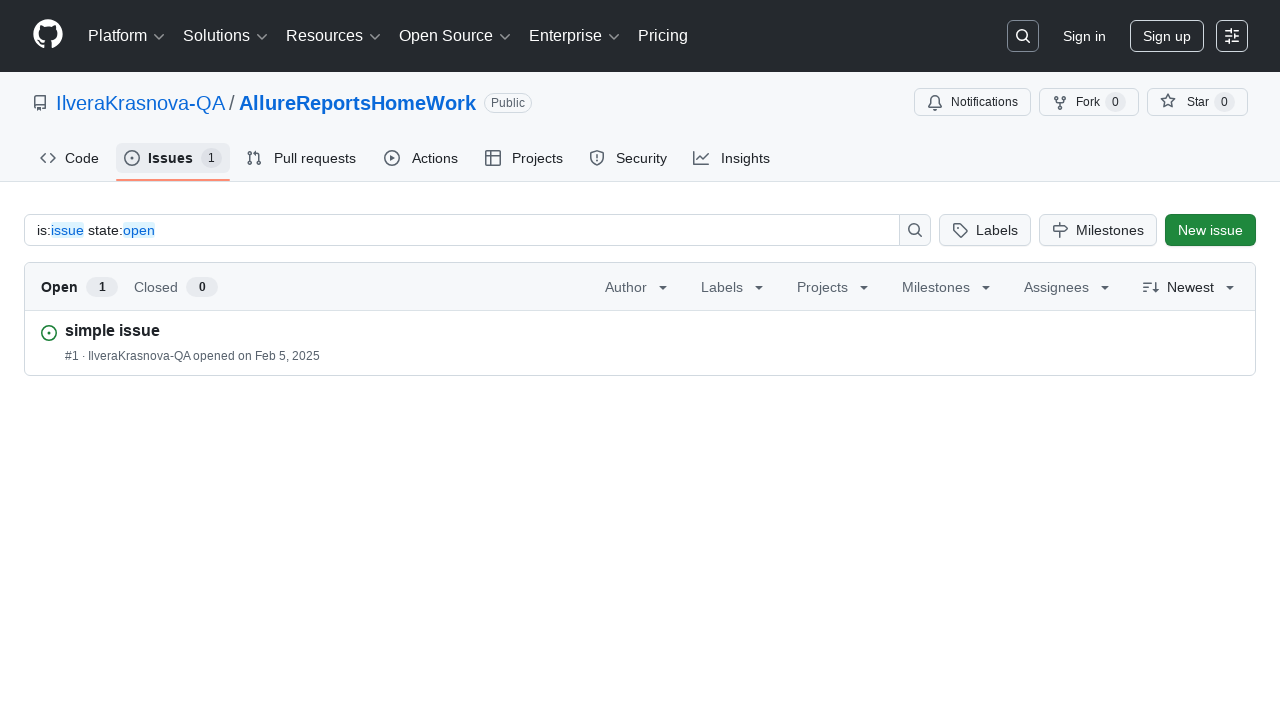